Tests multi-select dropdown functionality on a signup form by selecting multiple options, iterating through all options, and then deselecting all

Starting URL: https://freelance-learn-automation.vercel.app/signup

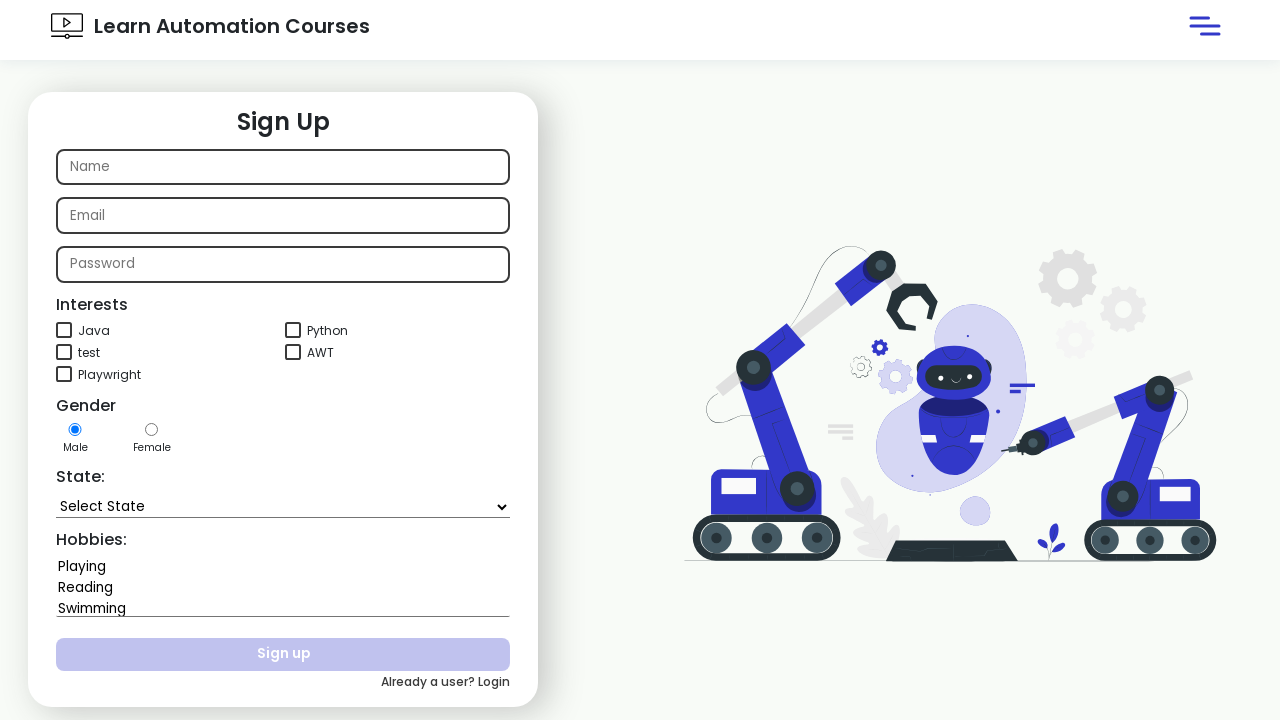

Located multi-select dropdown for hobbies
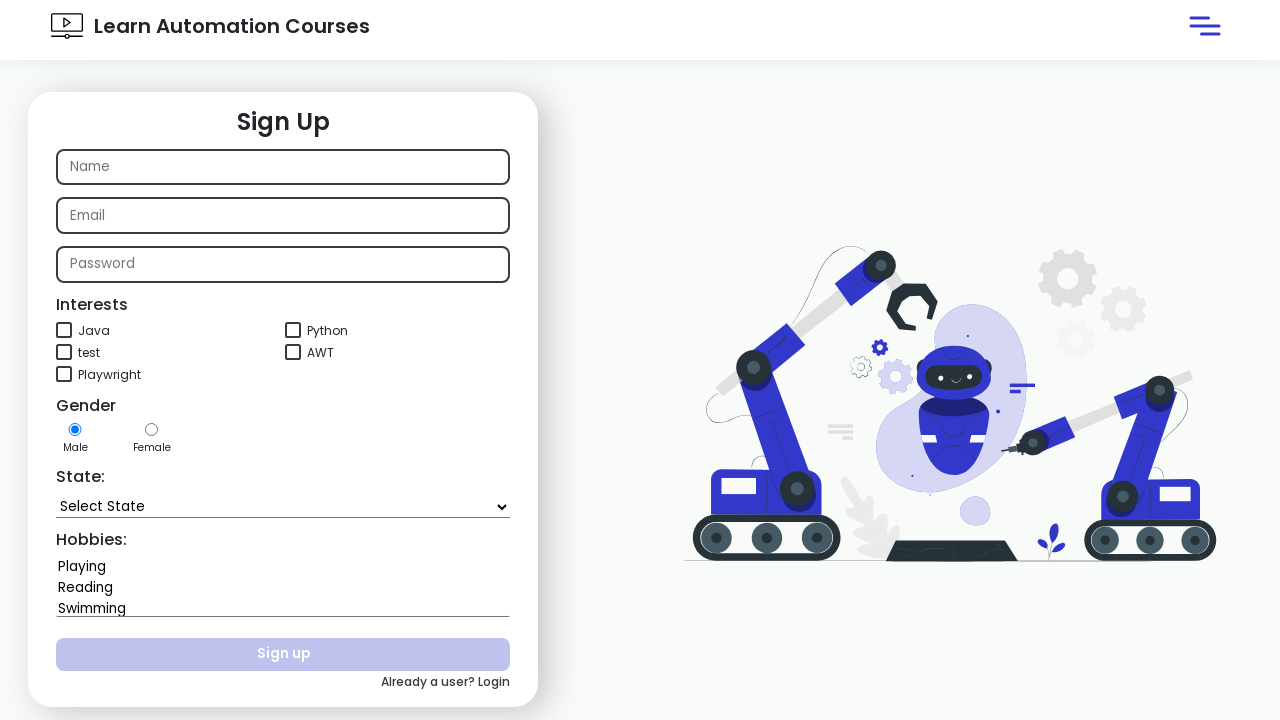

Selected 'Reading' option by value on select#hobbies
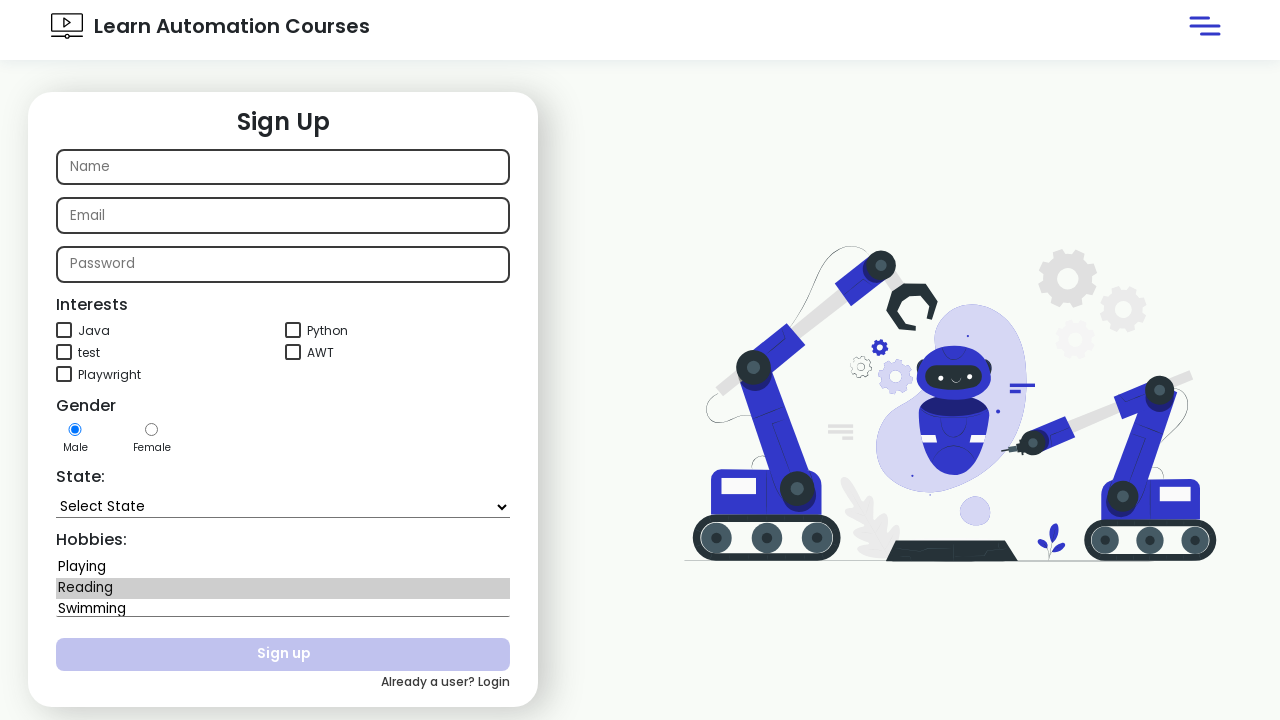

Selected option at index 1 on select#hobbies
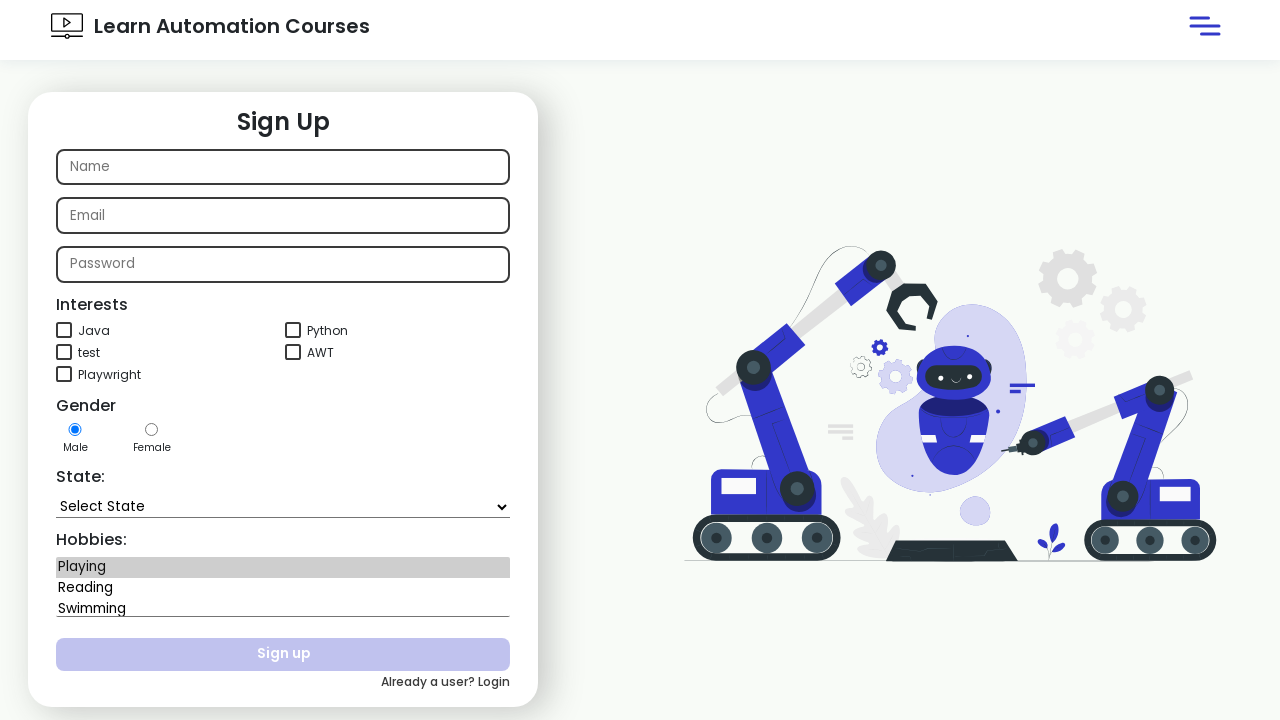

Selected 'Dancing' option by label on select#hobbies
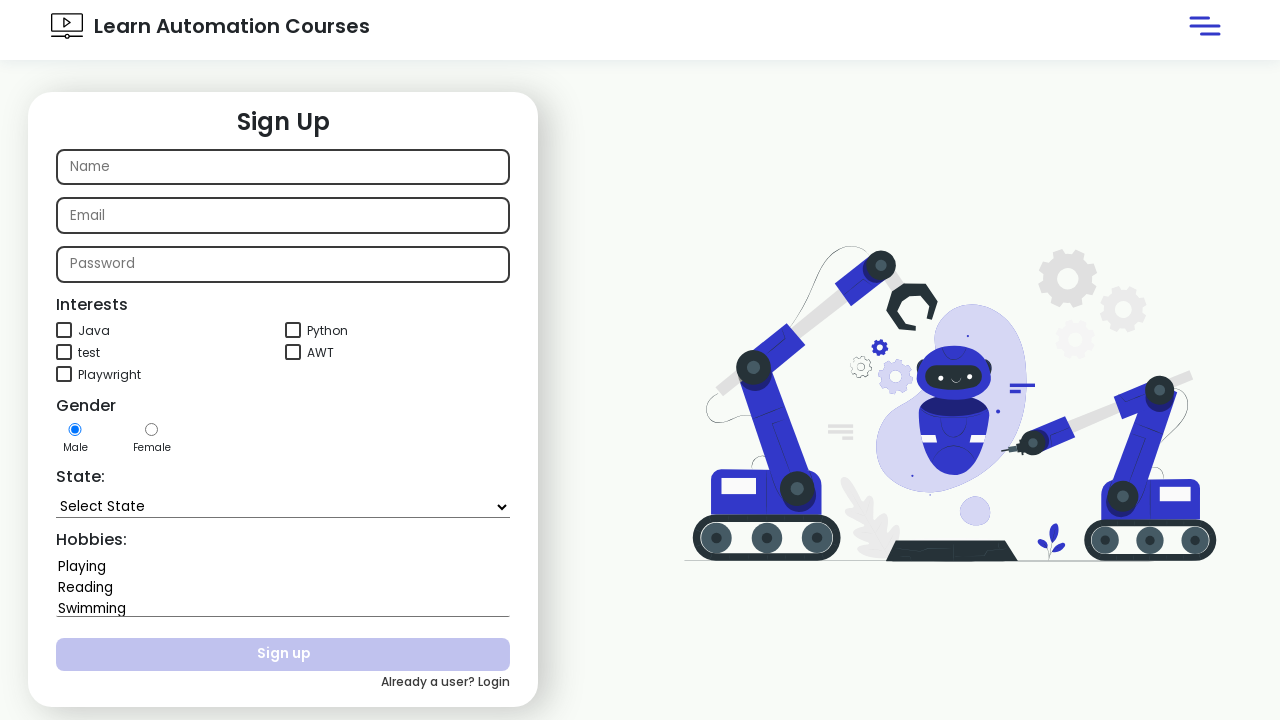

Retrieved all options from hobbies dropdown
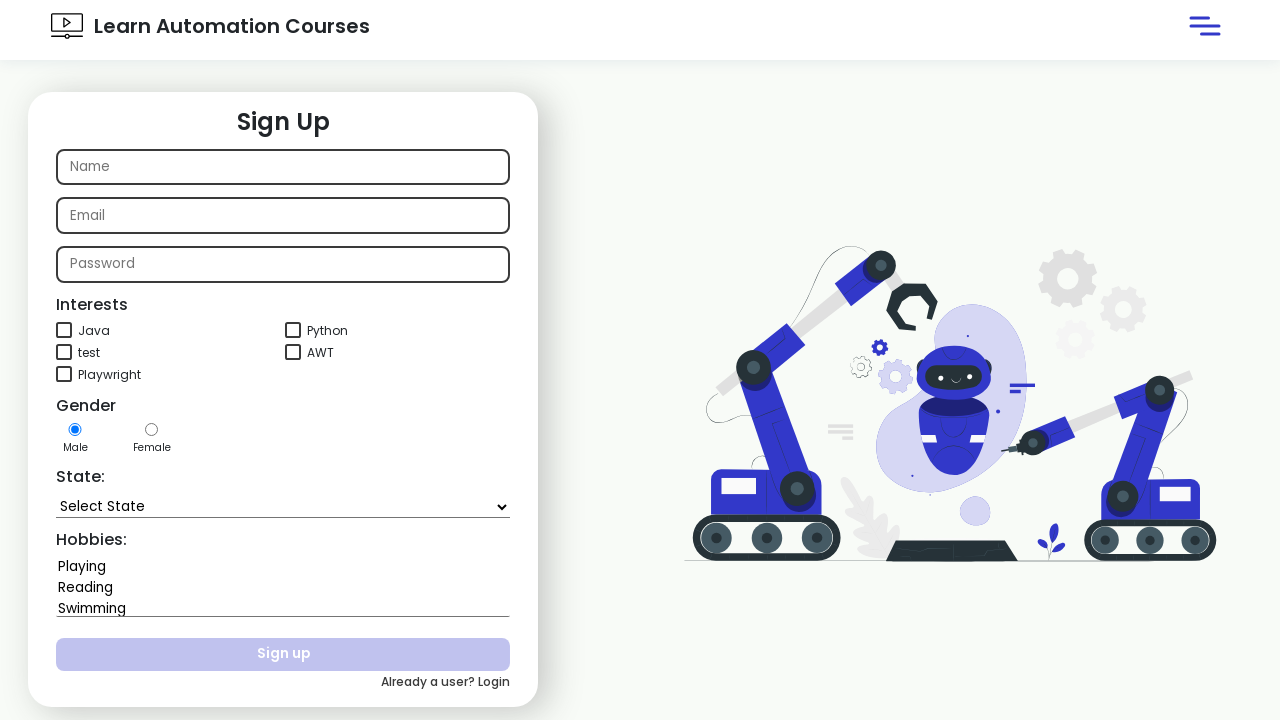

Selected option at index 1 on select#hobbies
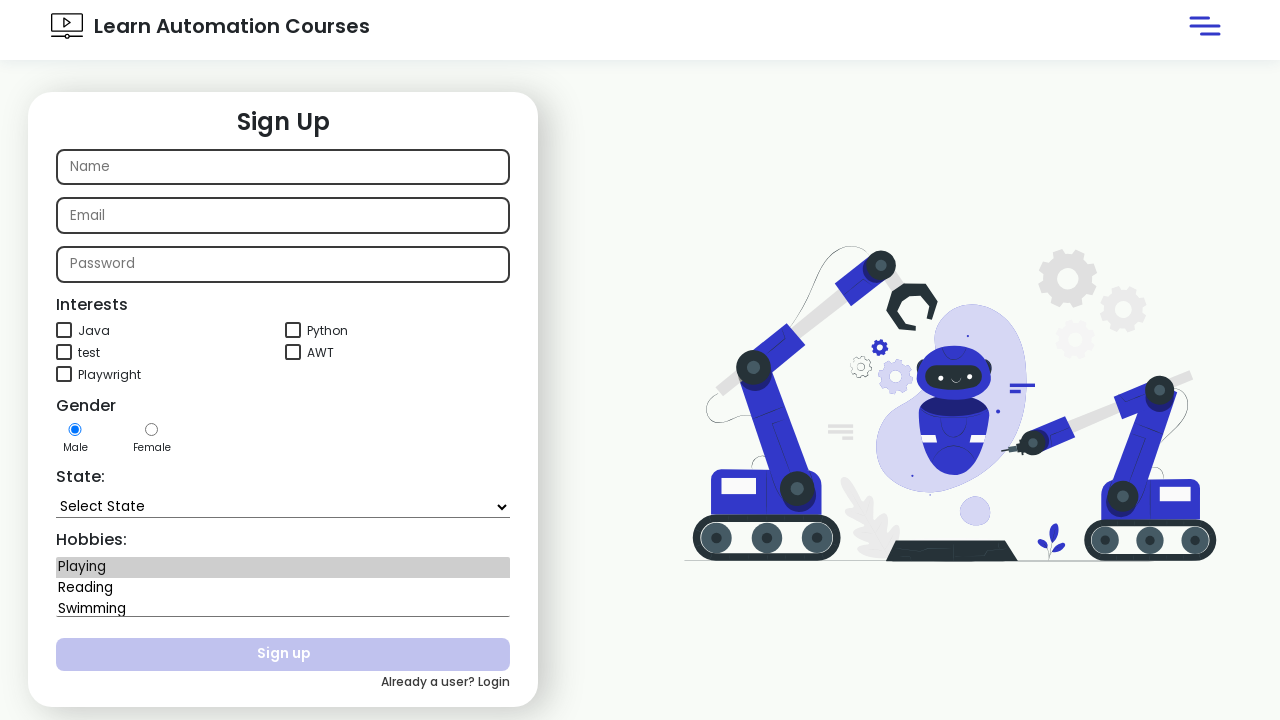

Selected option at index 2 on select#hobbies
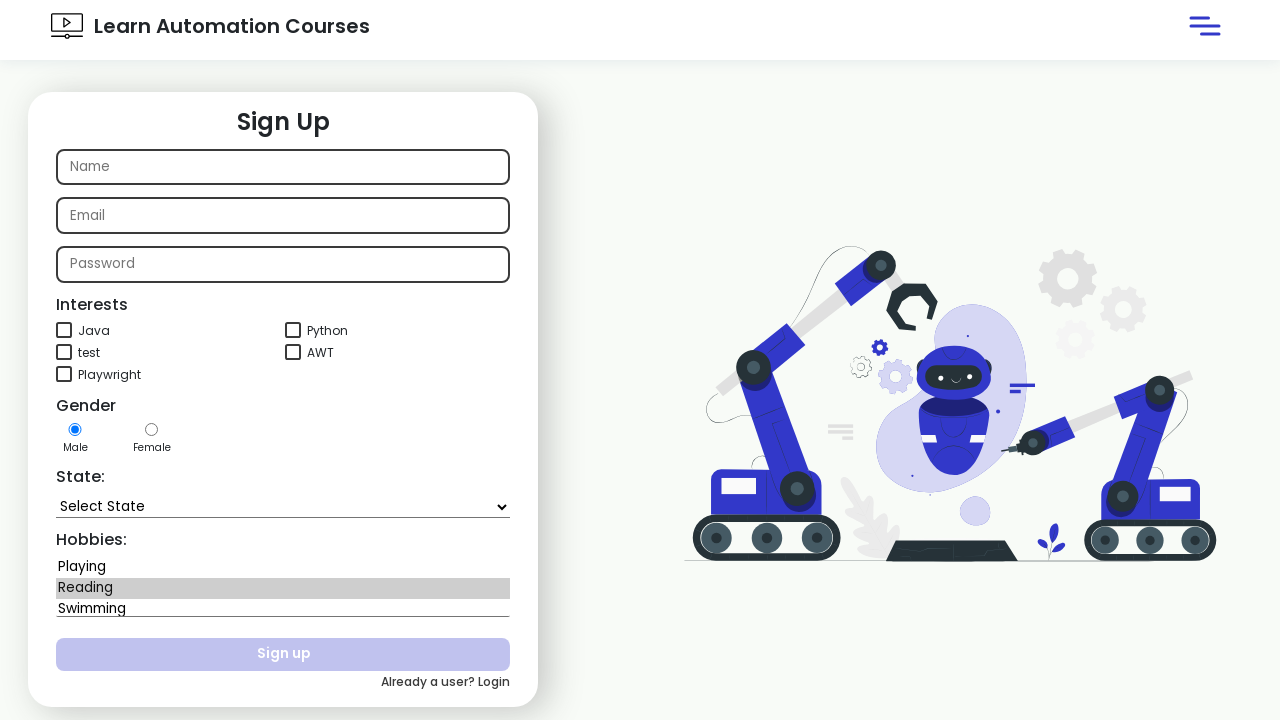

Selected option at index 3 on select#hobbies
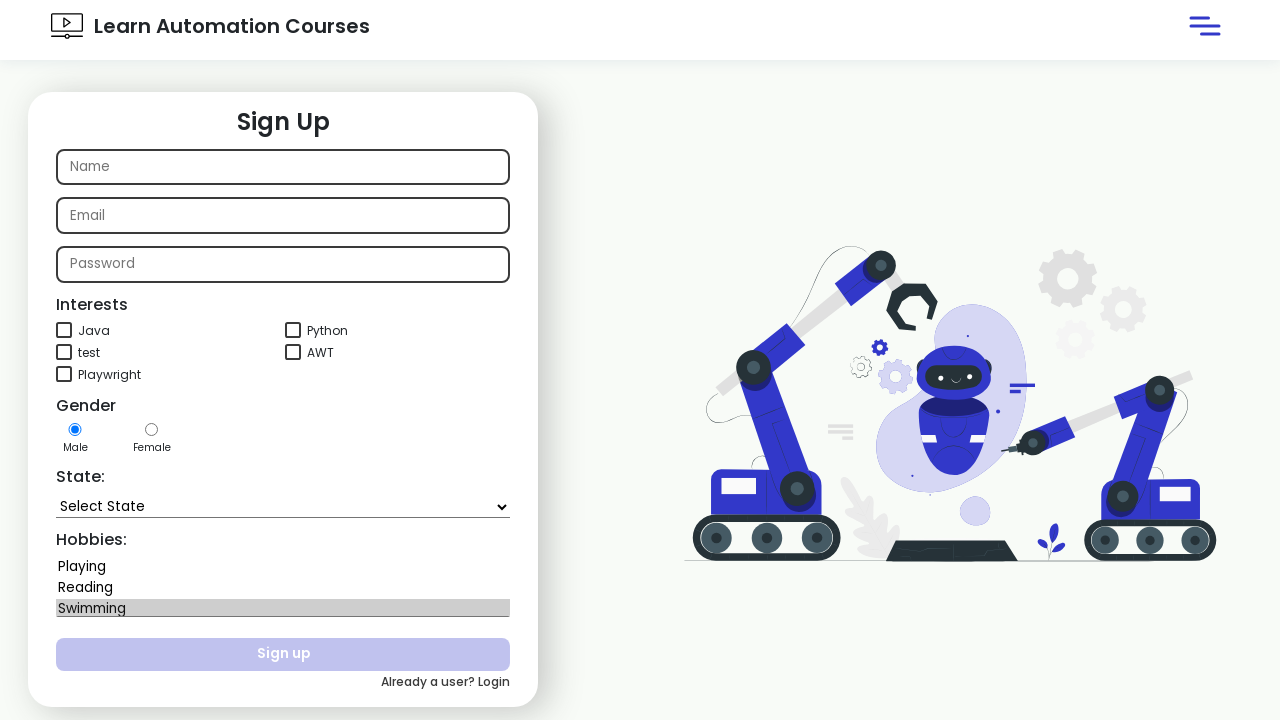

Selected option at index 4 on select#hobbies
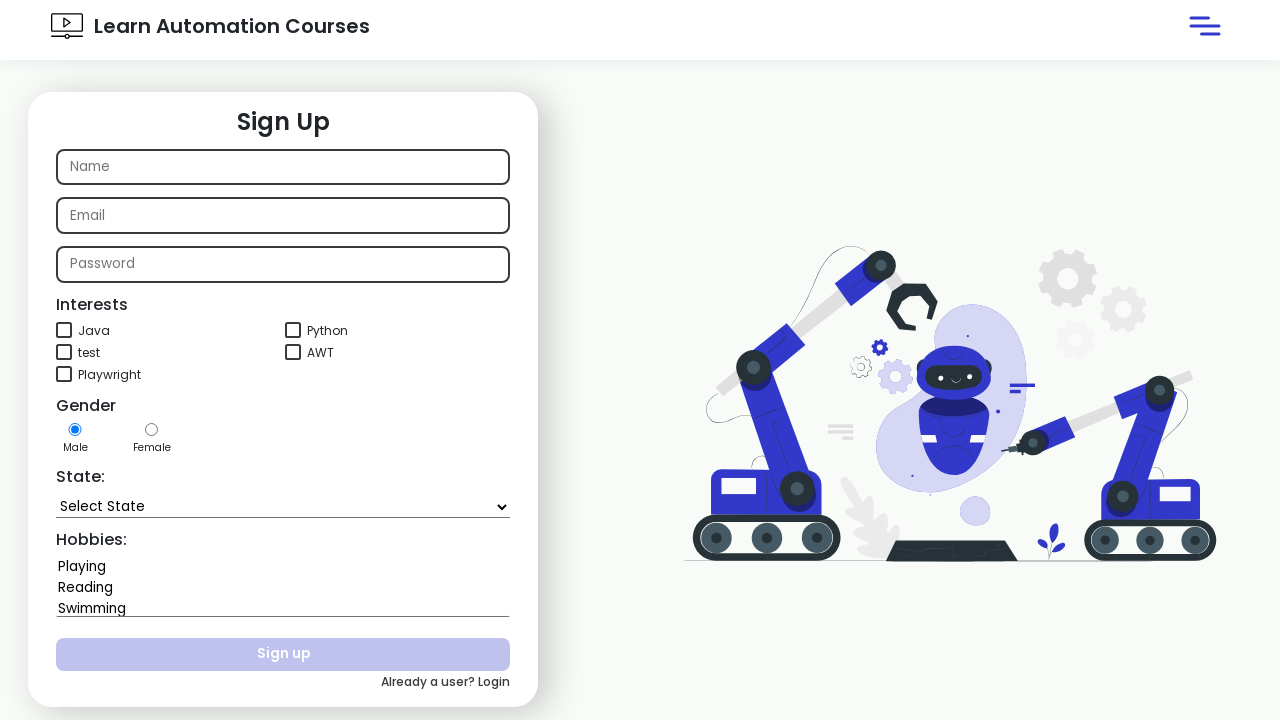

Selected option at index 5 on select#hobbies
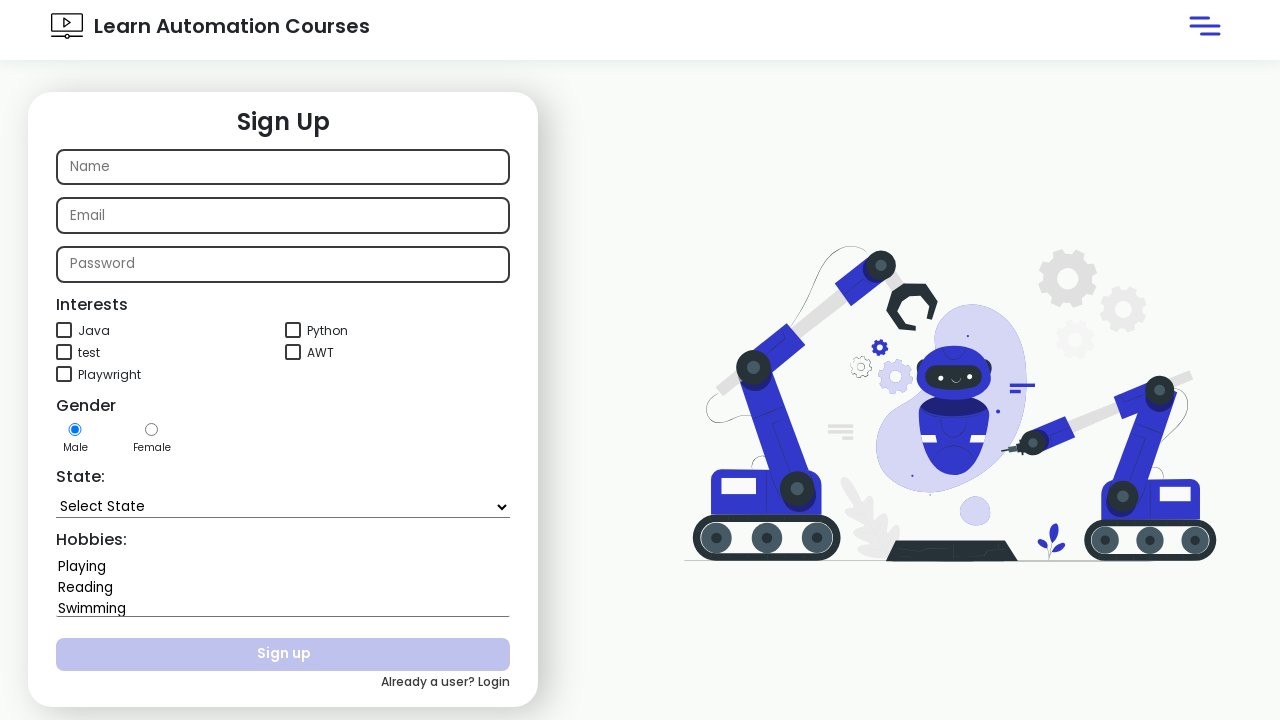

Waited for 3 seconds
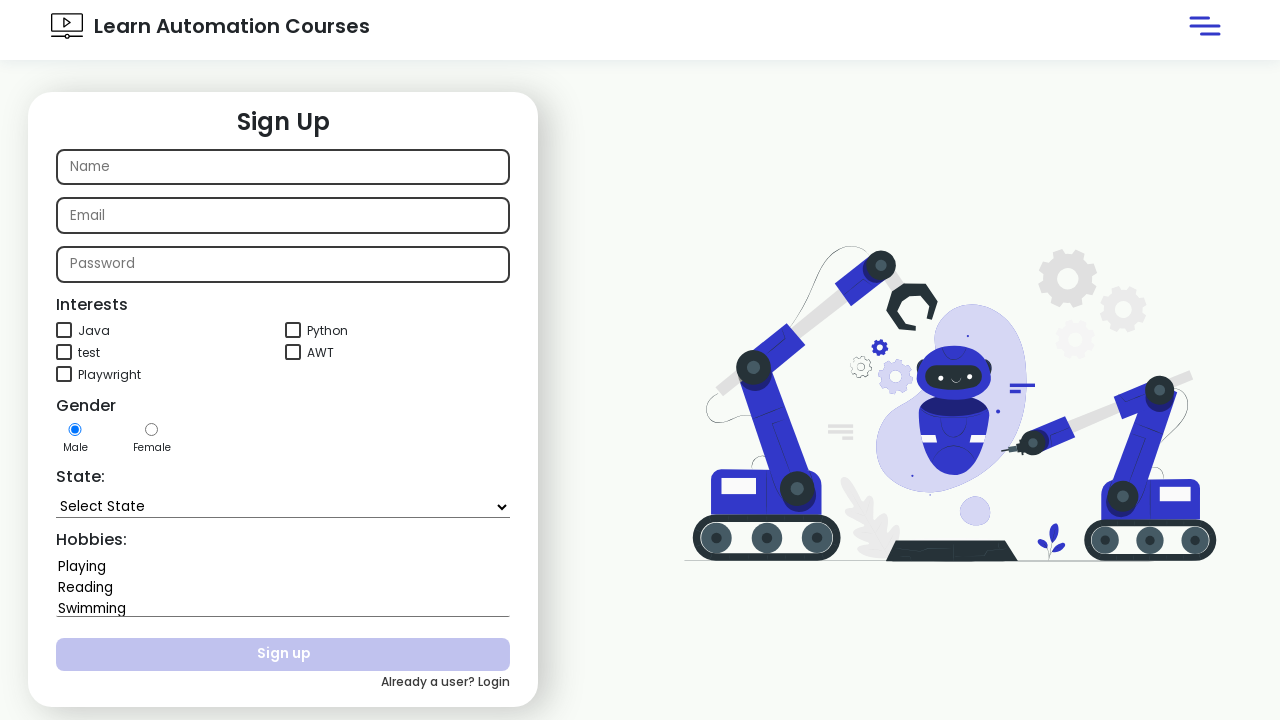

Deselected all options from hobbies dropdown on select#hobbies
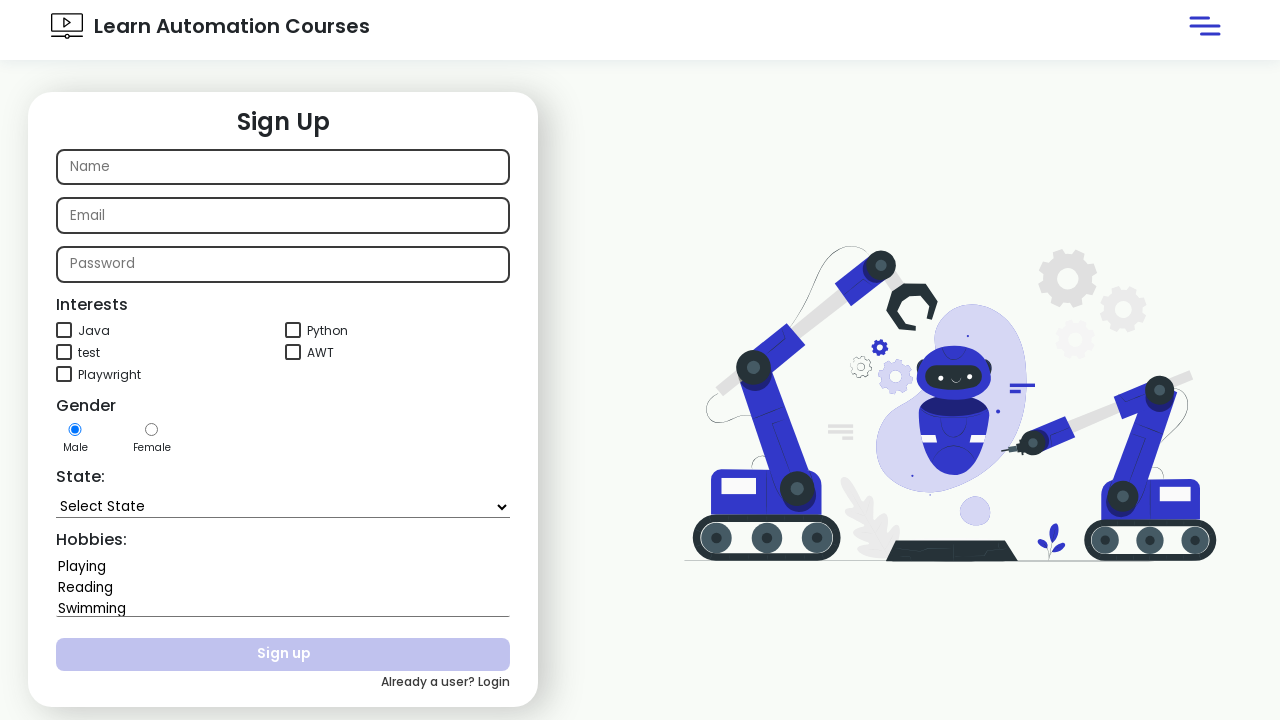

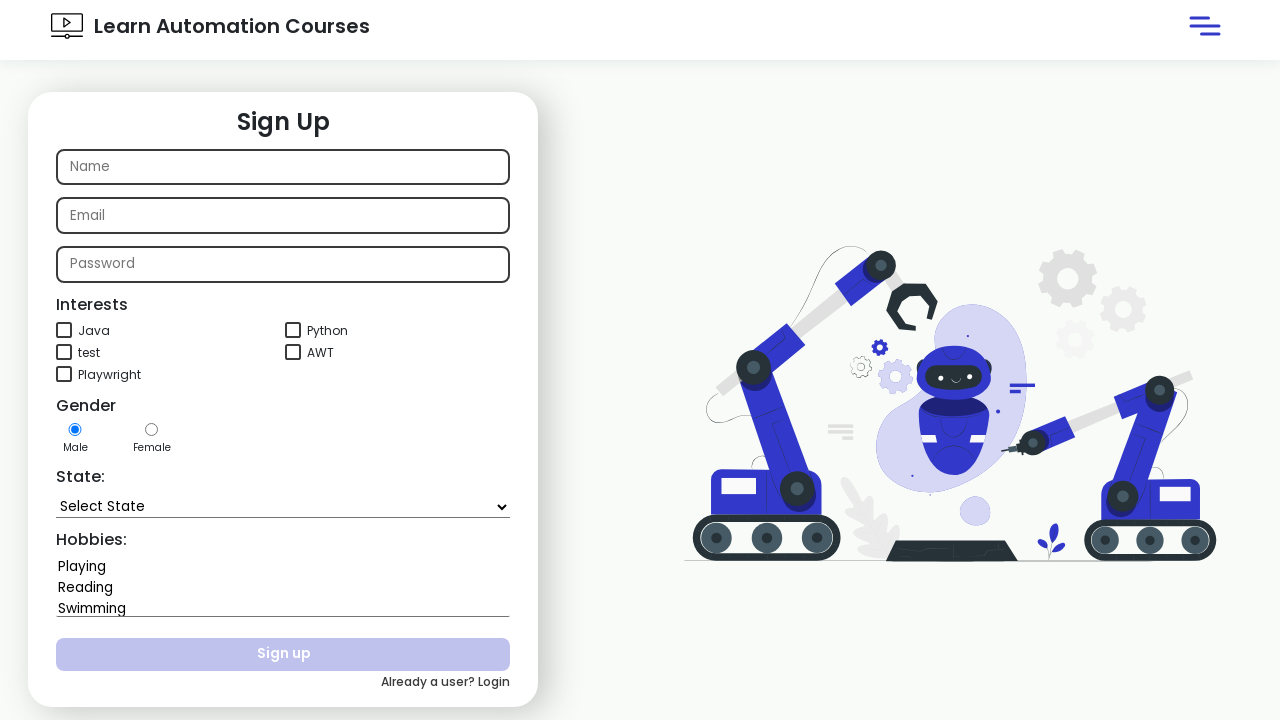